Tests JavaScript confirm box by triggering it and dismissing the dialog

Starting URL: https://www.lambdatest.com/selenium-playground/javascript-alert-box-demo

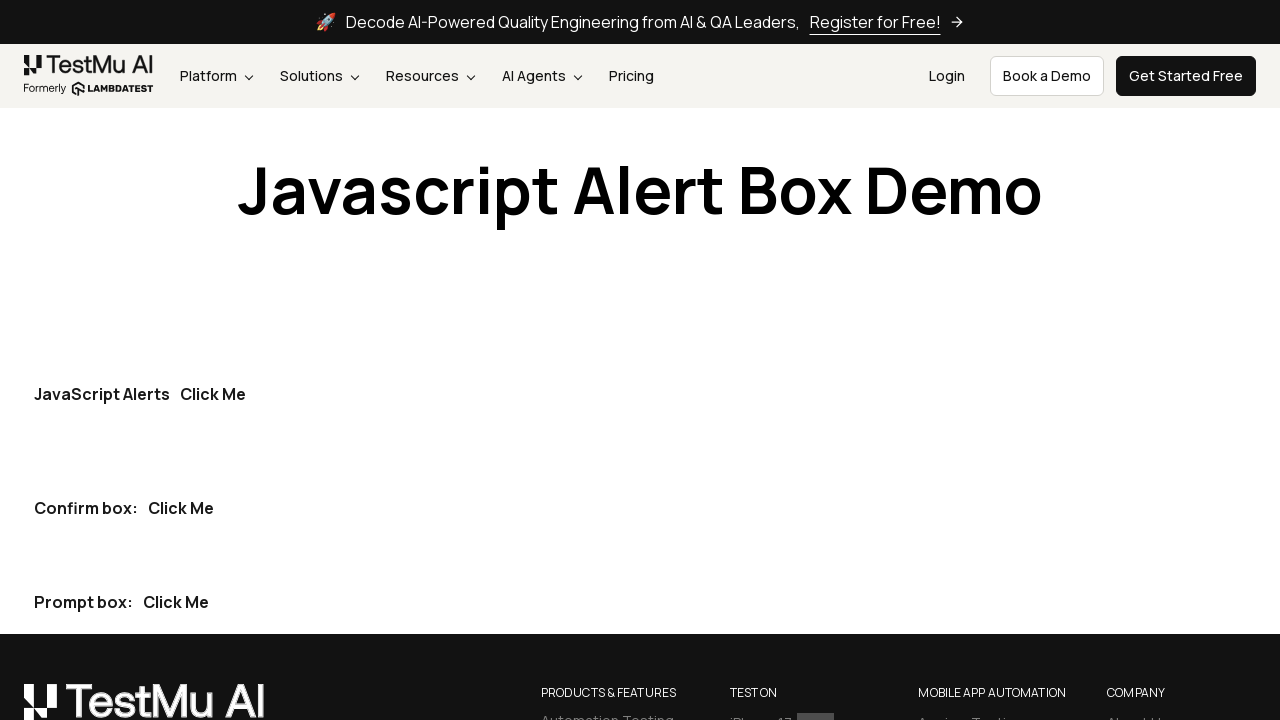

Set up event listener to dismiss dialog
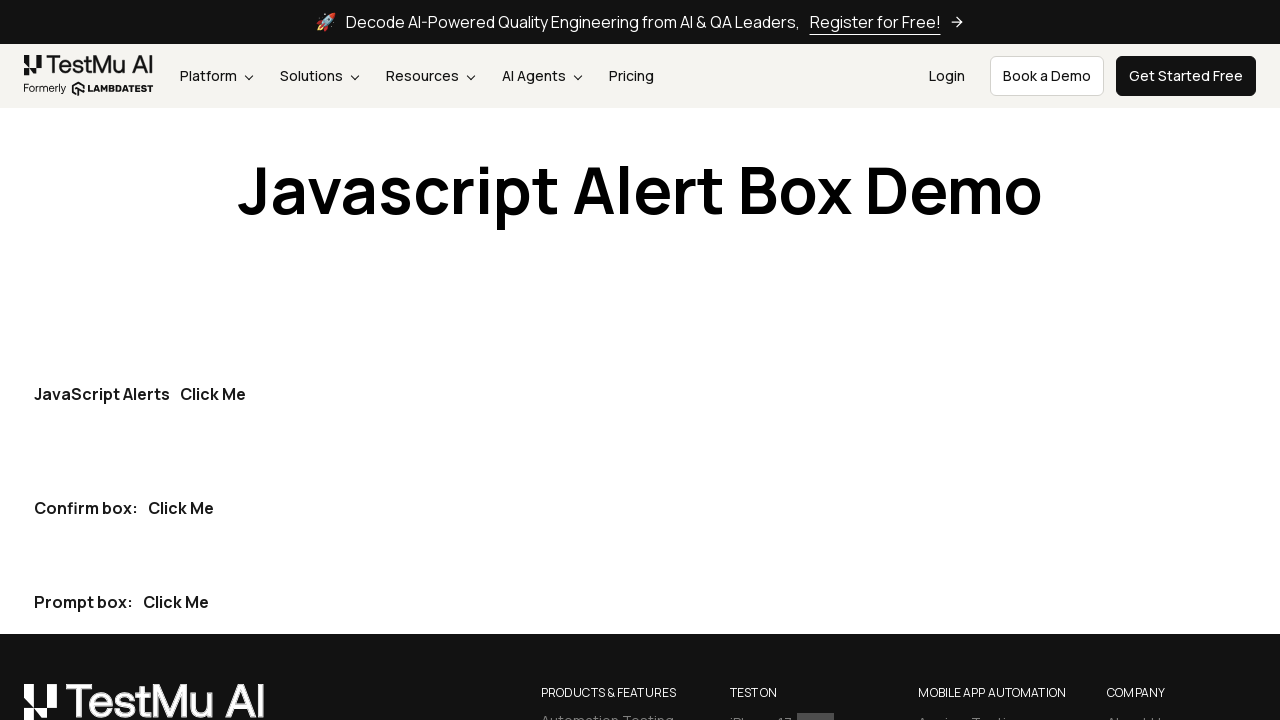

Clicked the second 'Click Me' button to trigger confirm box at (181, 508) on button:has-text('Click Me') >> nth=1
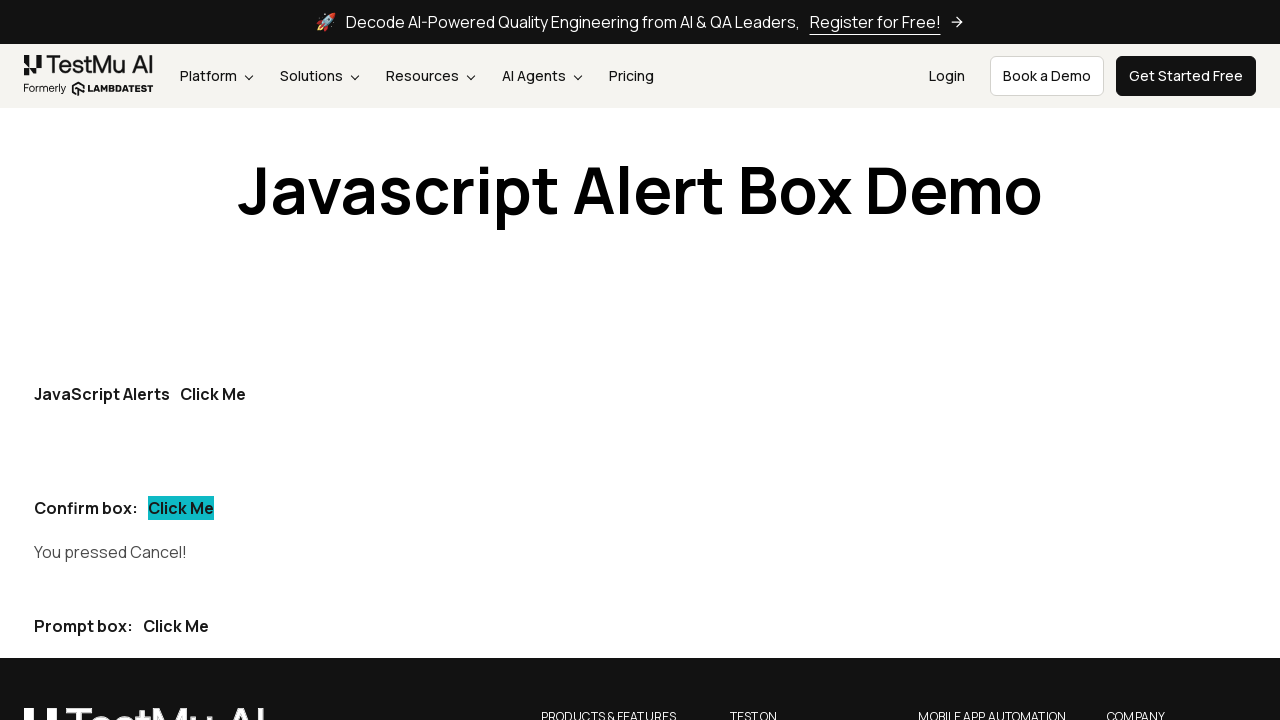

Verified that 'Cancel' text appears in confirm-demo result
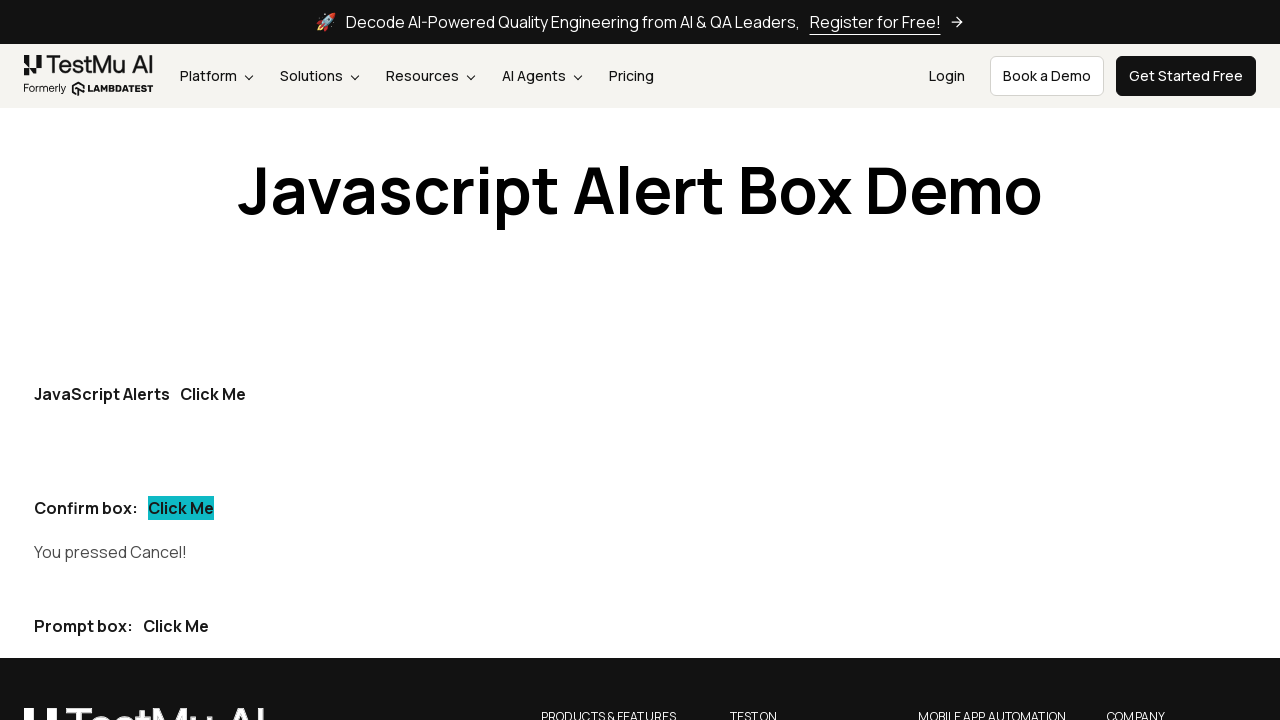

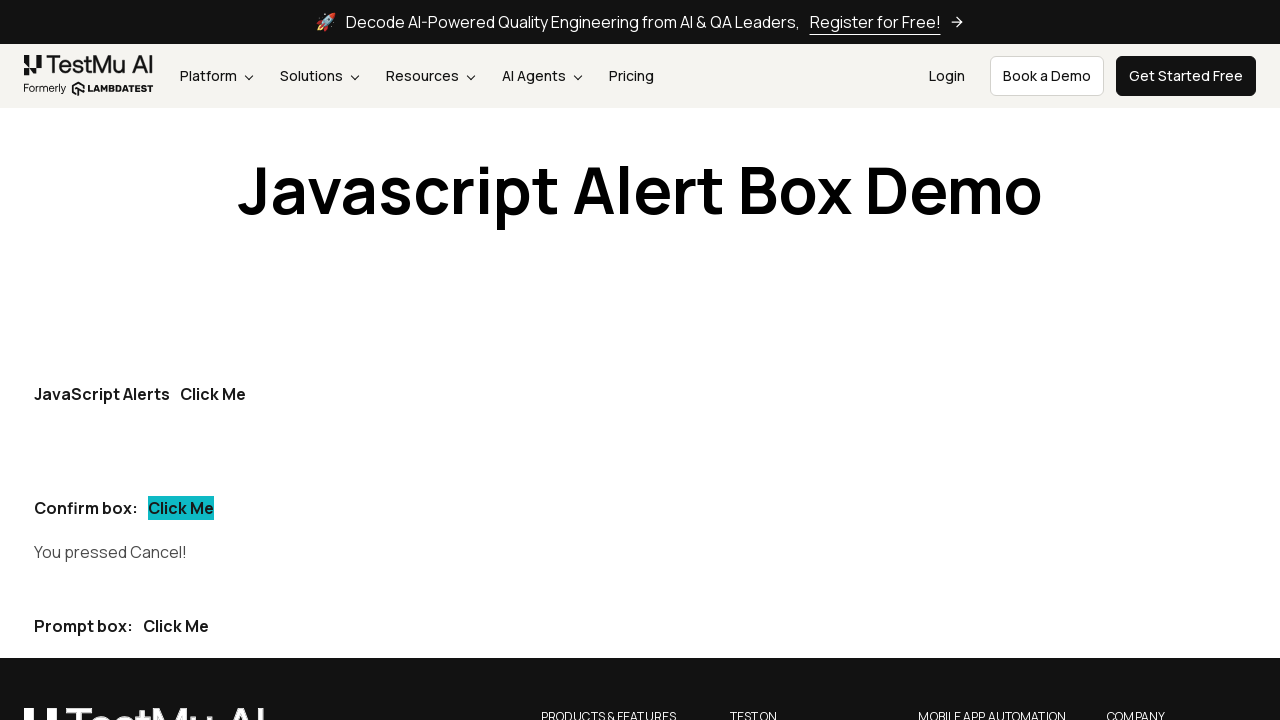